Tests navigation to the Test Cases page by clicking the Test Cases button

Starting URL: https://automationexercise.com

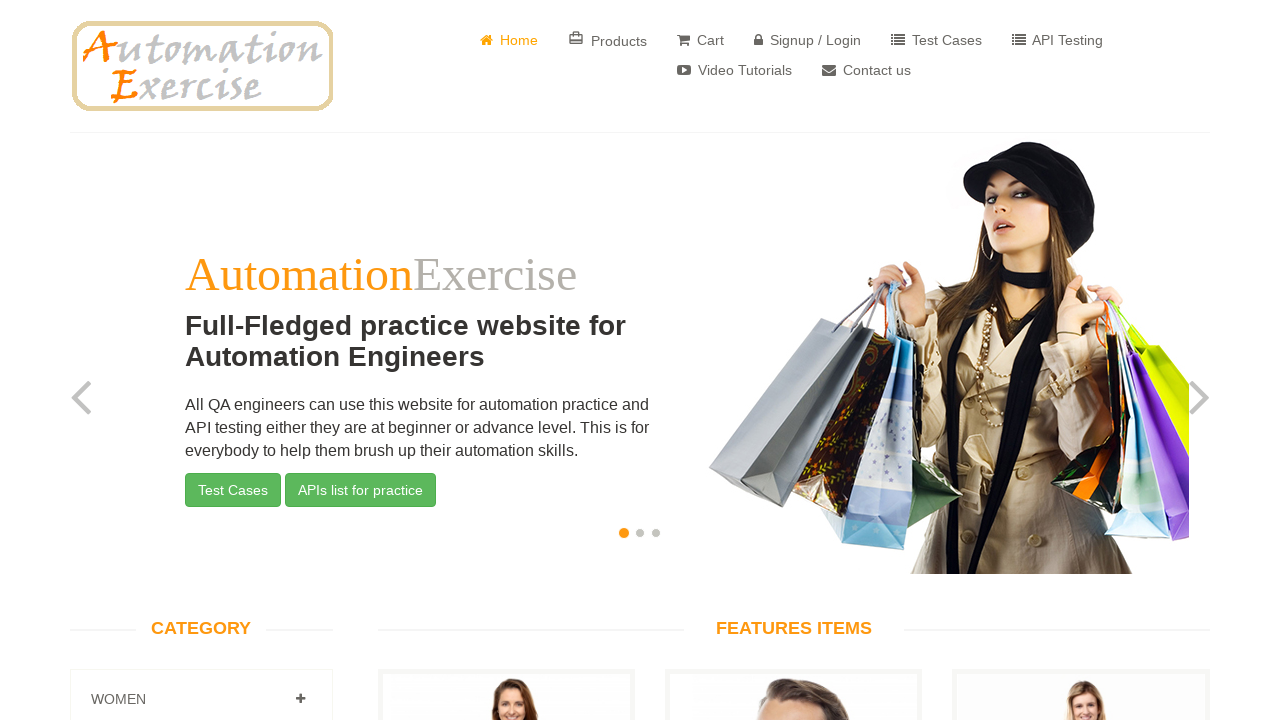

Clicked Test Cases button to navigate to Test Cases page at (936, 40) on a:has-text('Test Cases')
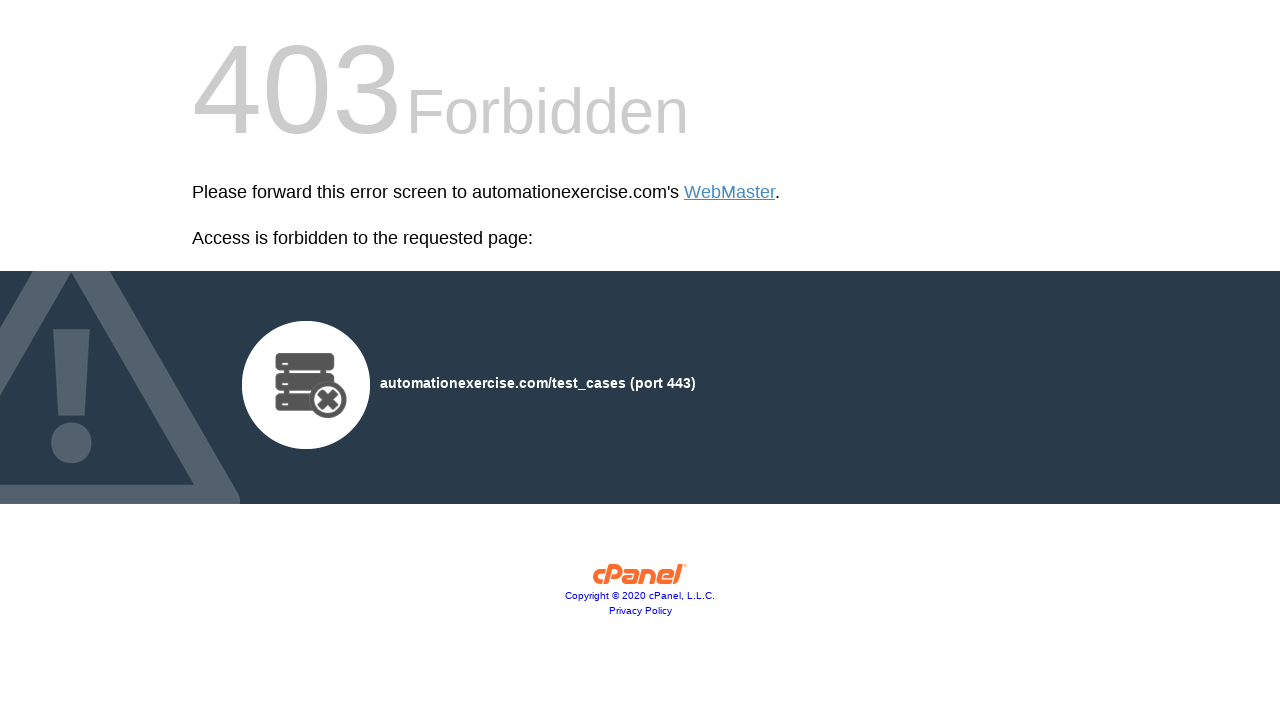

Test Cases page loaded successfully
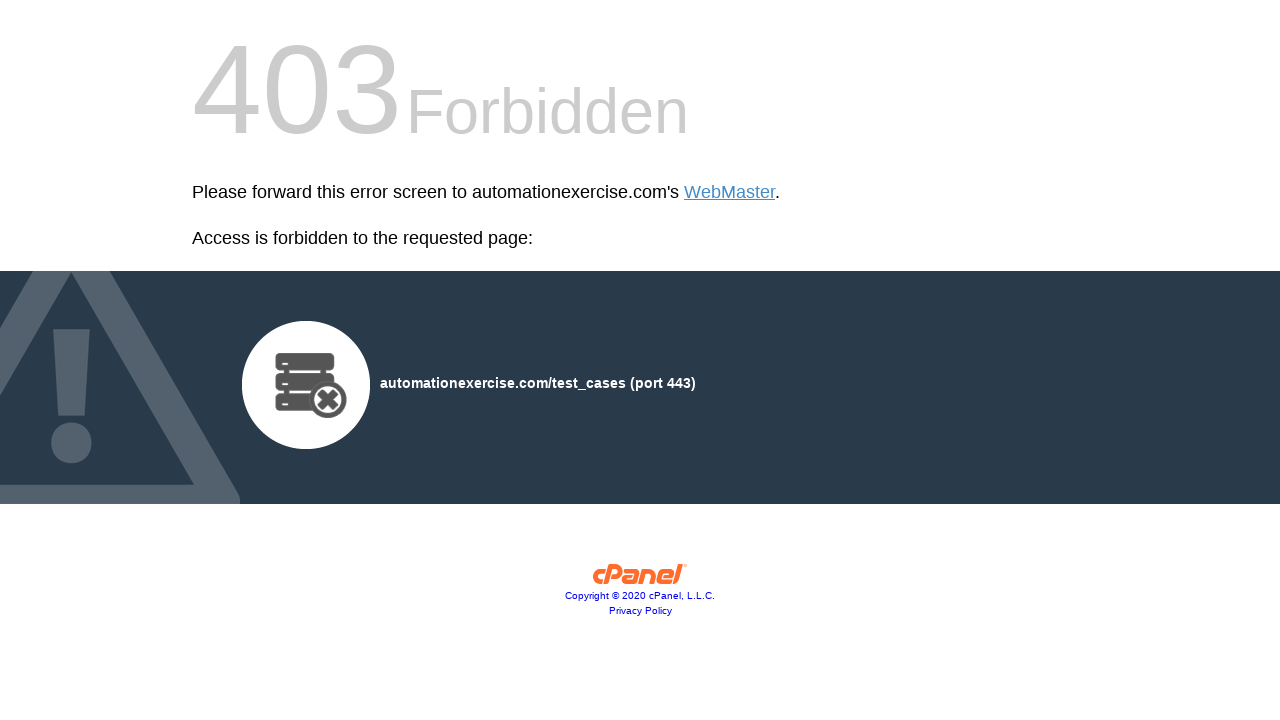

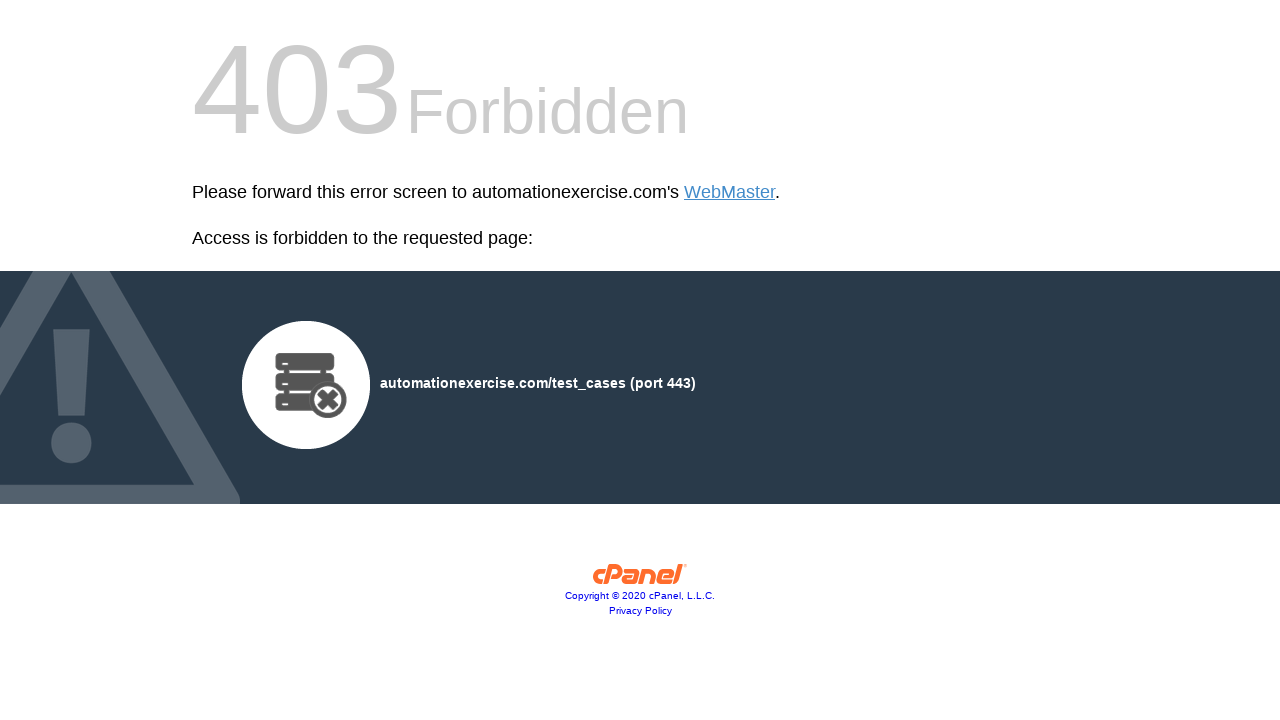